Tests table sorting functionality by clicking on a column header and verifying that the data is sorted correctly

Starting URL: https://rahulshettyacademy.com/seleniumPractise/#/offers

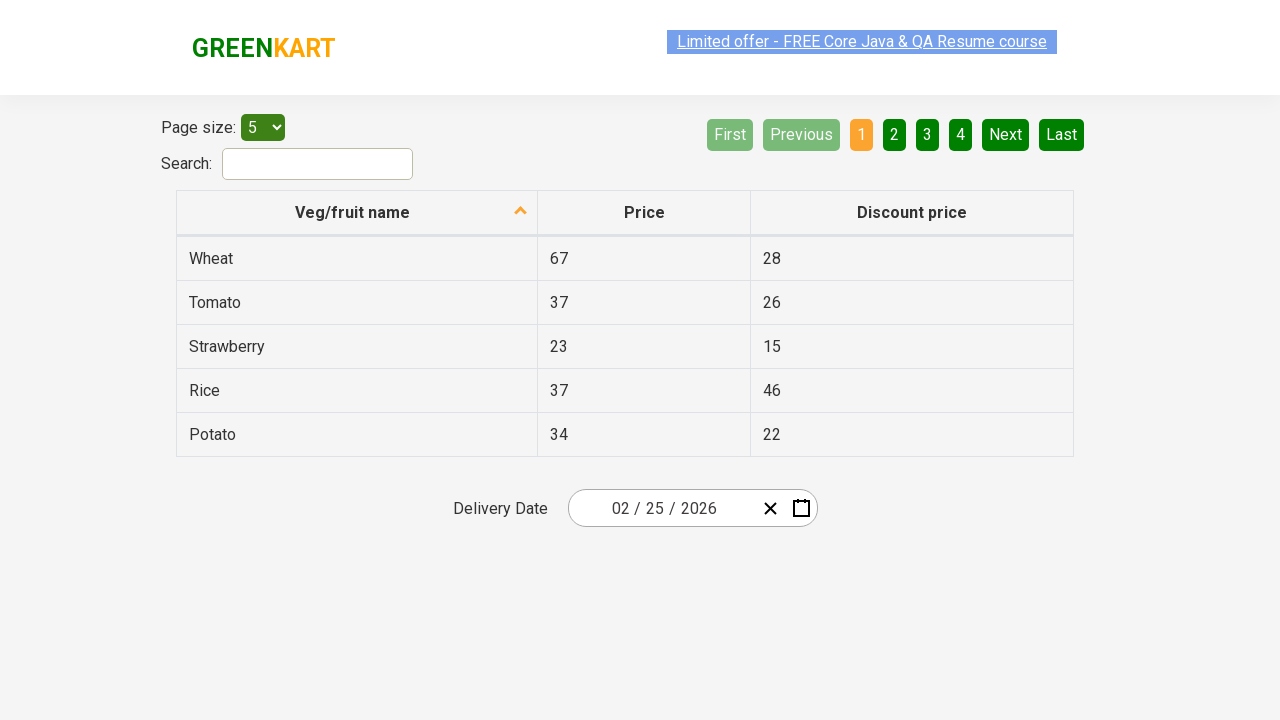

Clicked on first column header to sort table at (357, 213) on xpath=//tr//th[1]
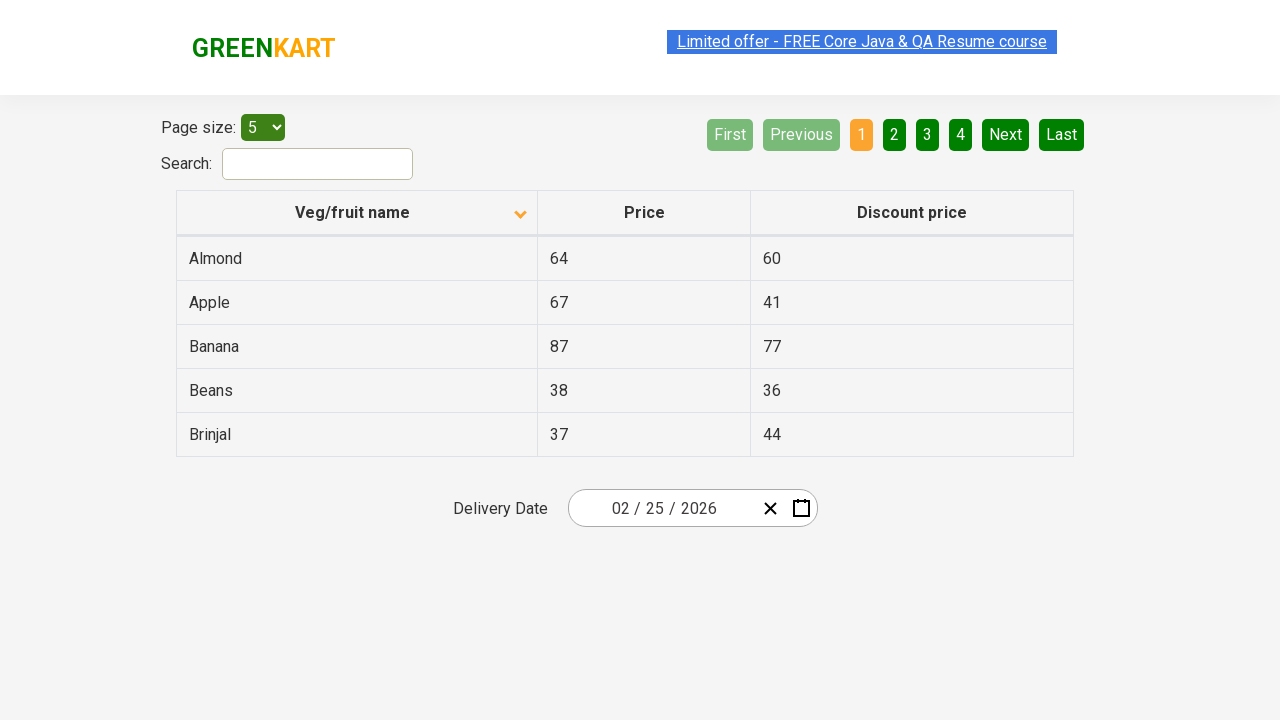

Waited 1 second for table sorting to complete
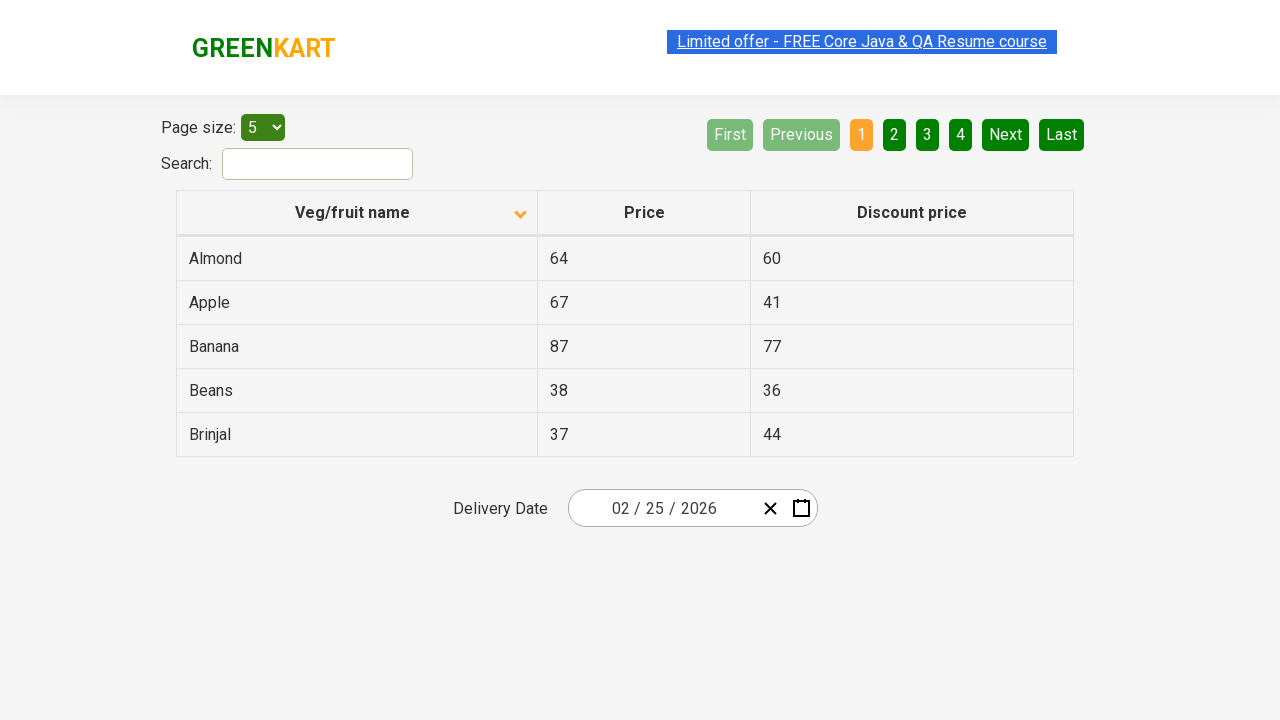

Retrieved all elements from first column
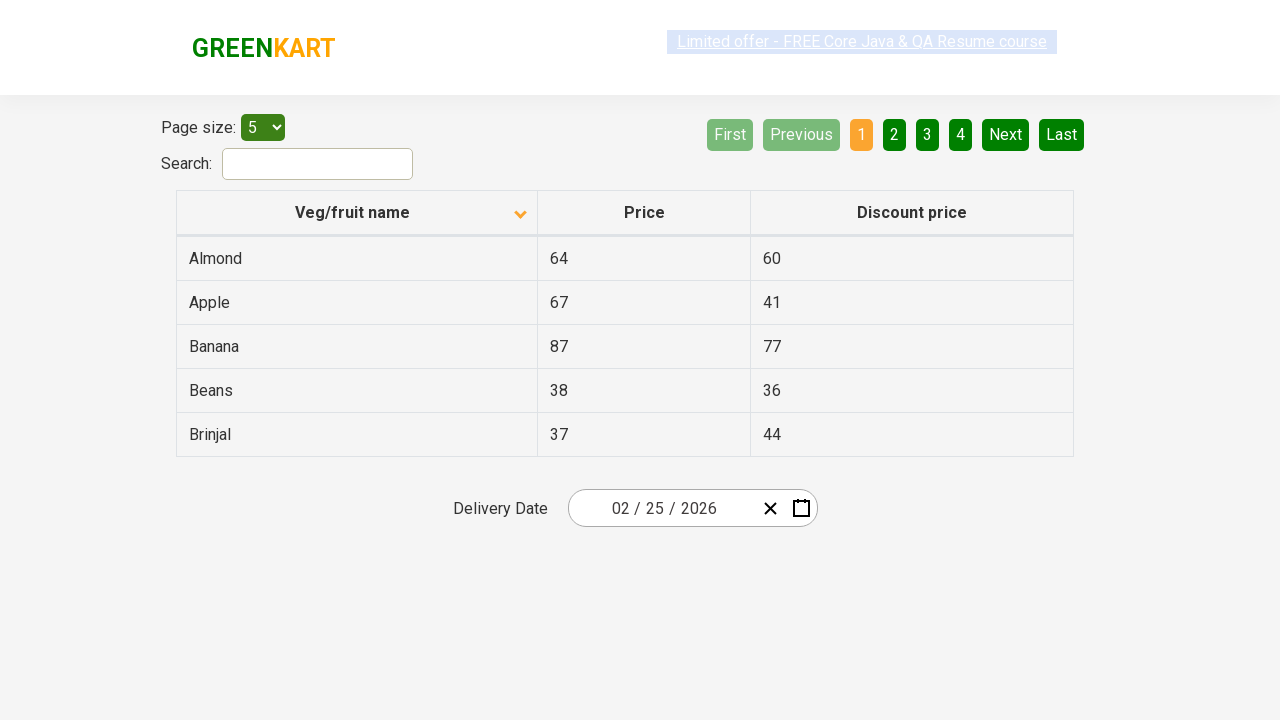

Extracted text content from all column elements
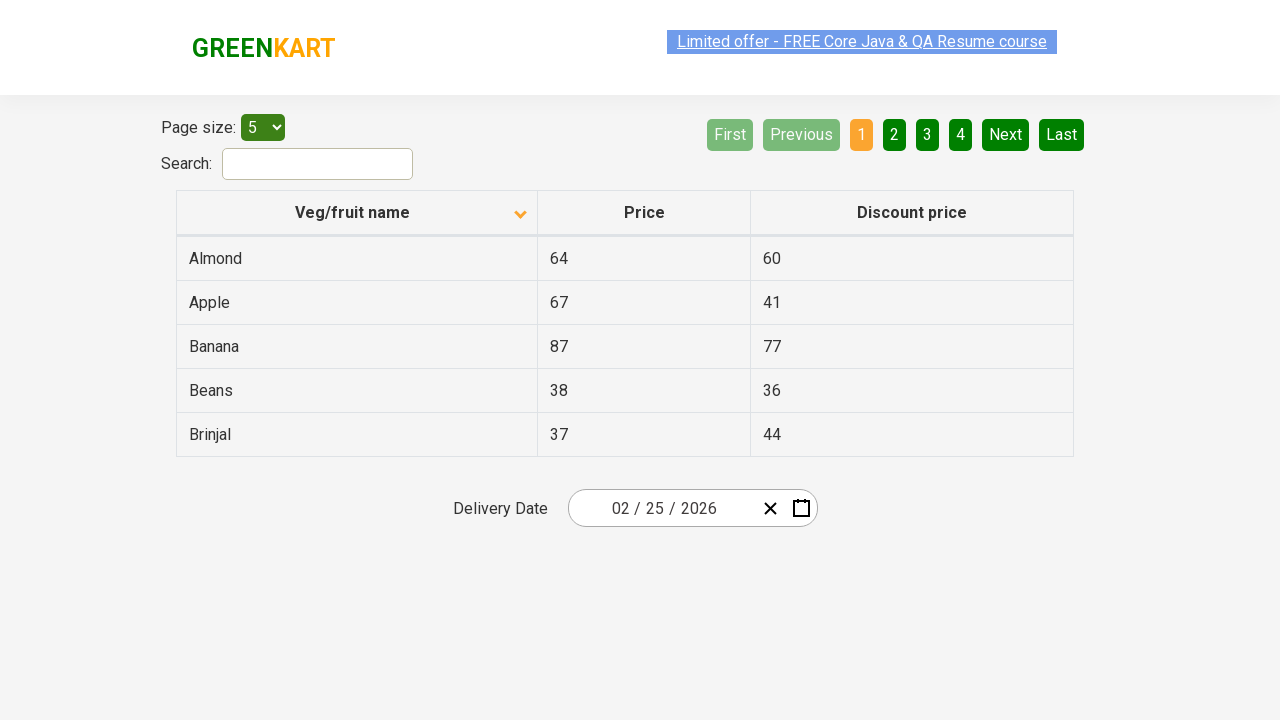

Created sorted version of extracted data for comparison
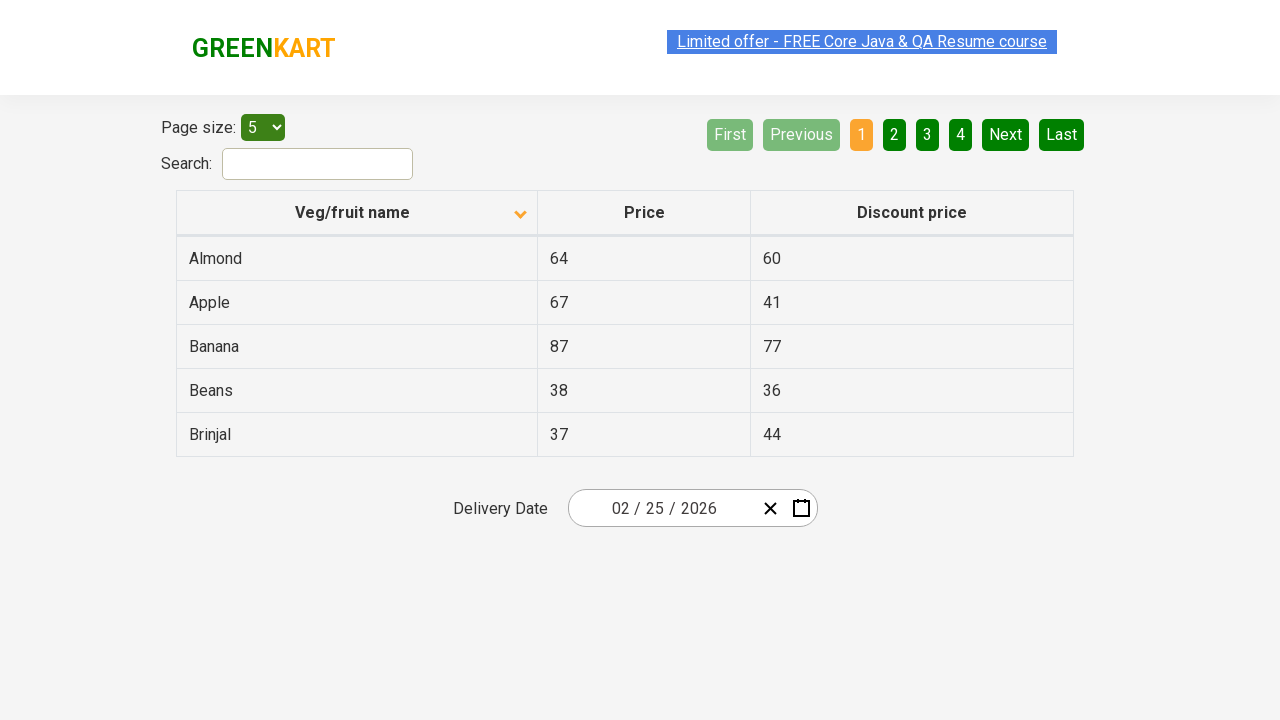

Verified that table data is sorted correctly
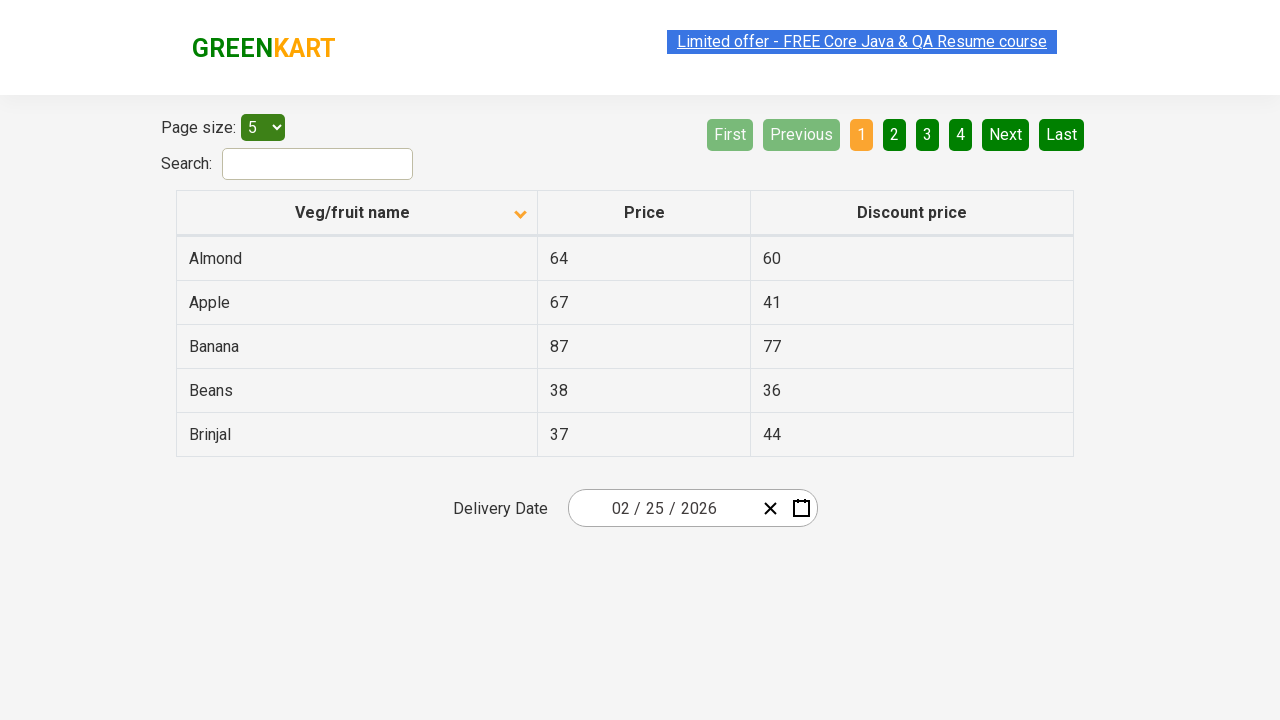

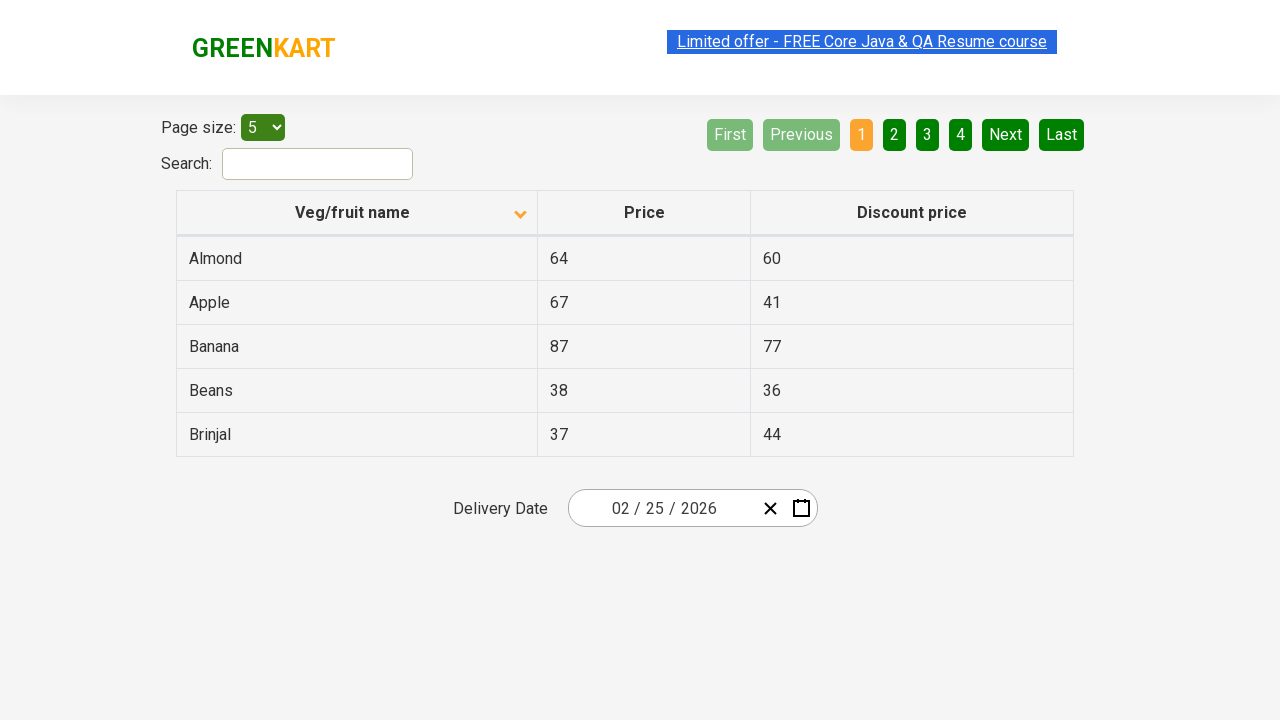